Tests JavaScript confirm dialog by clicking the second alert button, dismissing (canceling) the dialog, and verifying the cancel result

Starting URL: http://the-internet.herokuapp.com/javascript_alerts

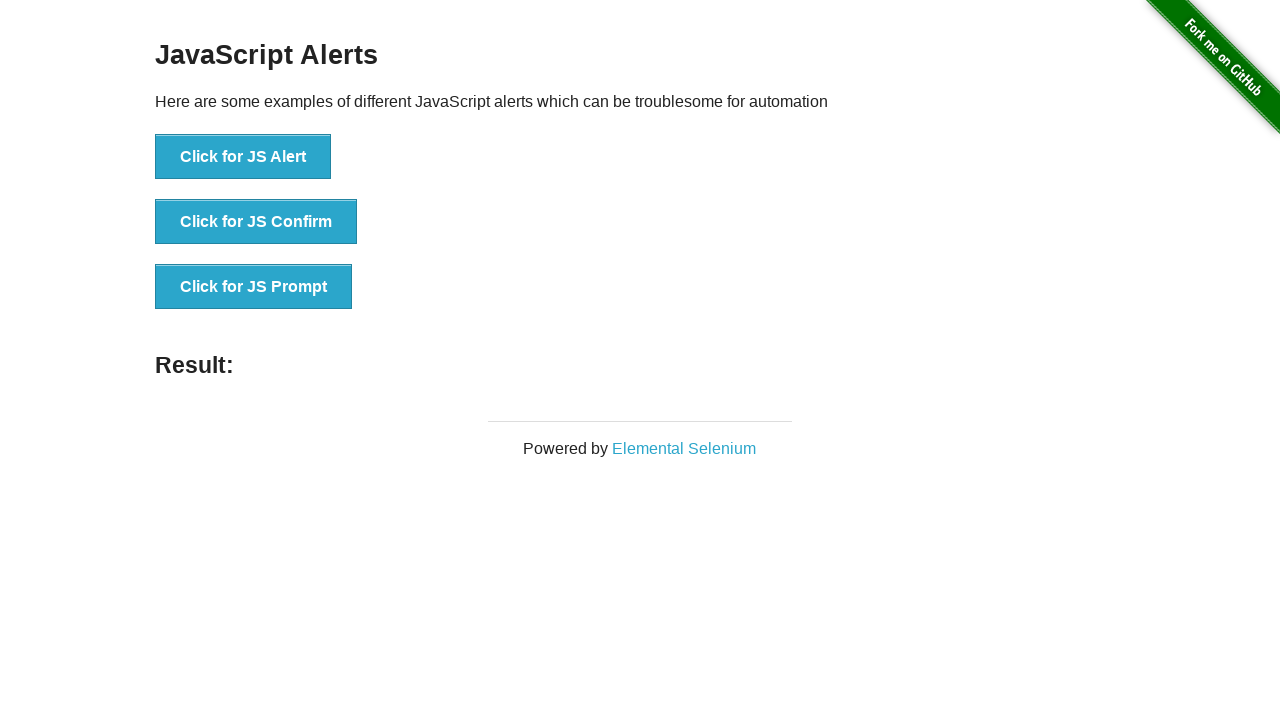

Set up dialog handler to dismiss confirm dialogs
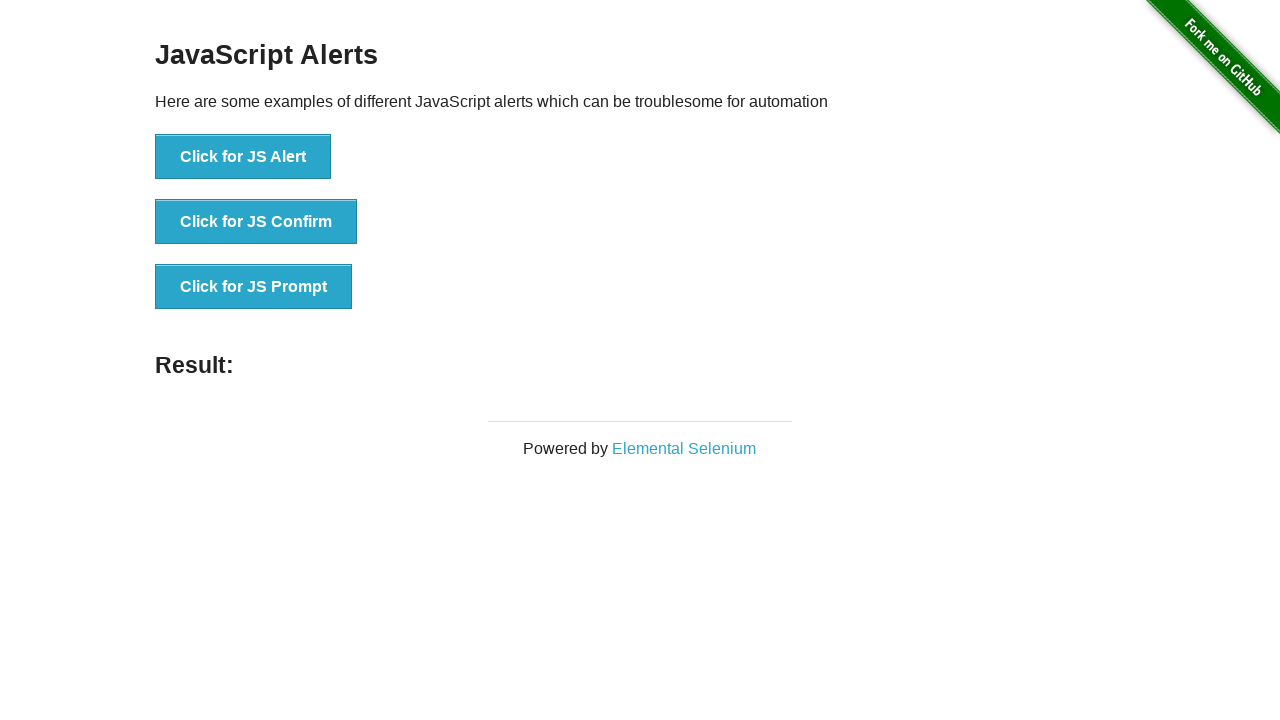

Clicked the confirm button to trigger JavaScript confirm dialog at (256, 222) on xpath=//button[@onclick='jsConfirm()']
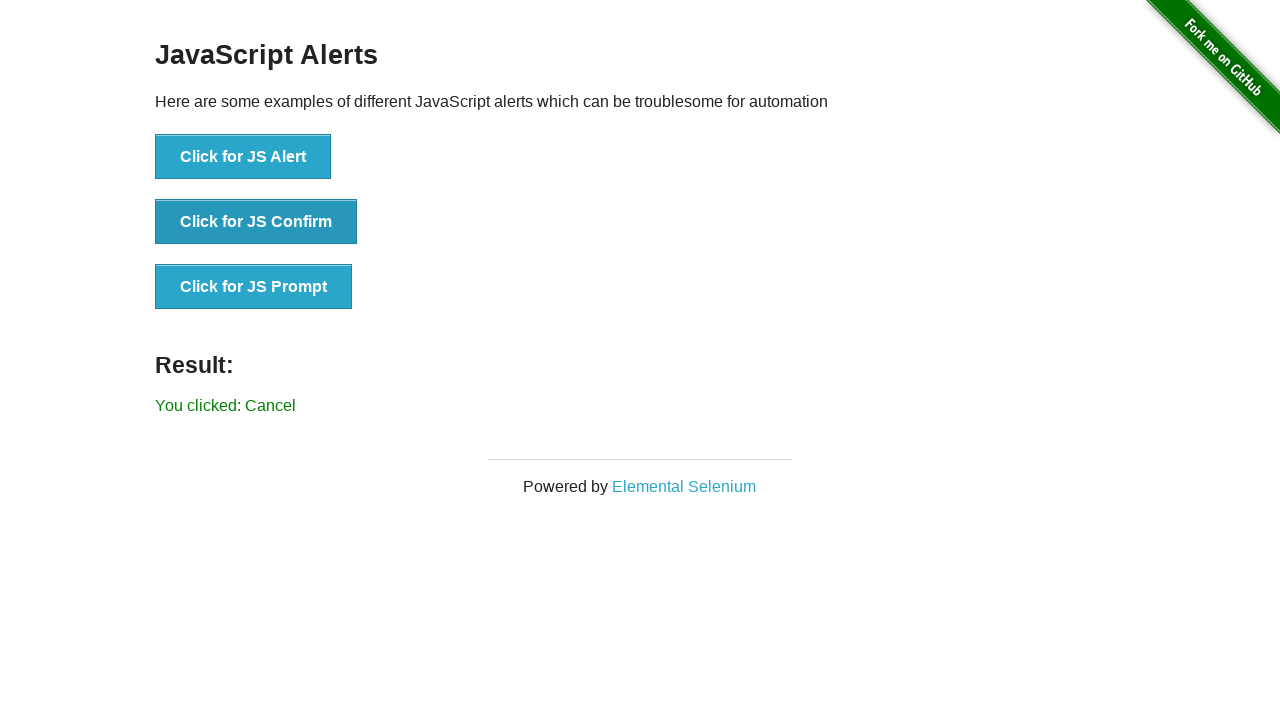

Result message element loaded after dismissing dialog
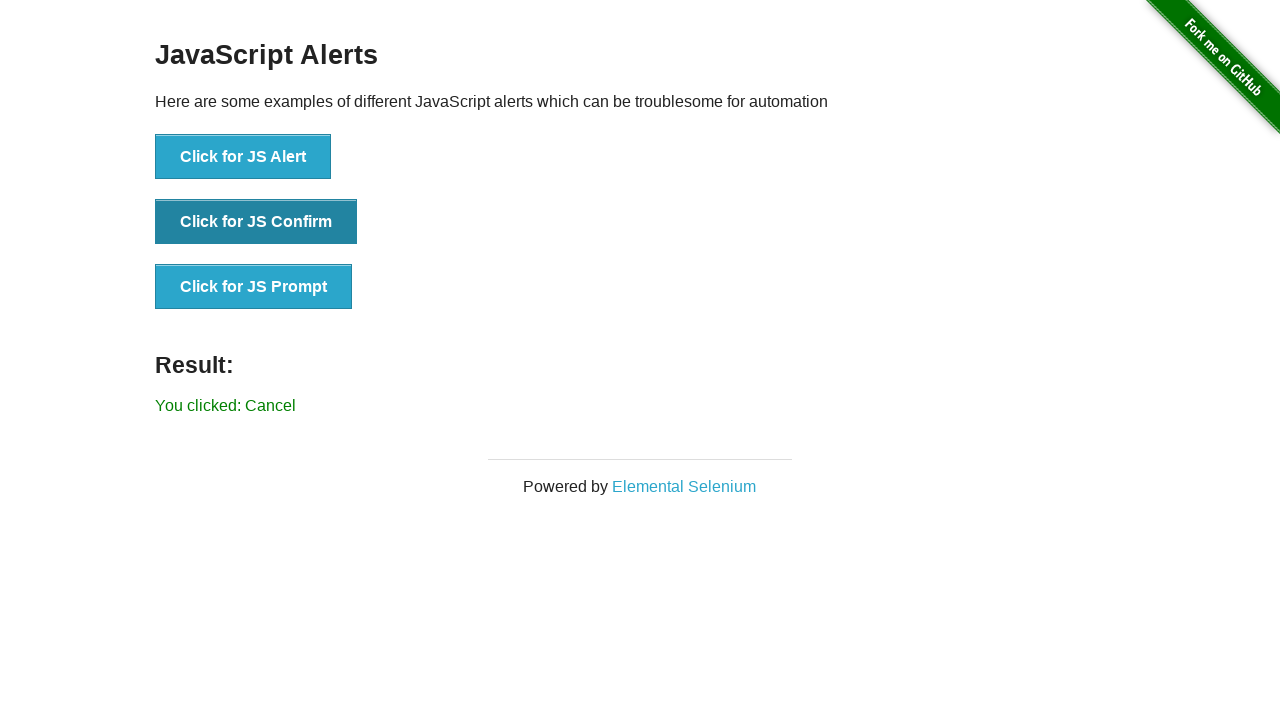

Retrieved result text: 'You clicked: Cancel'
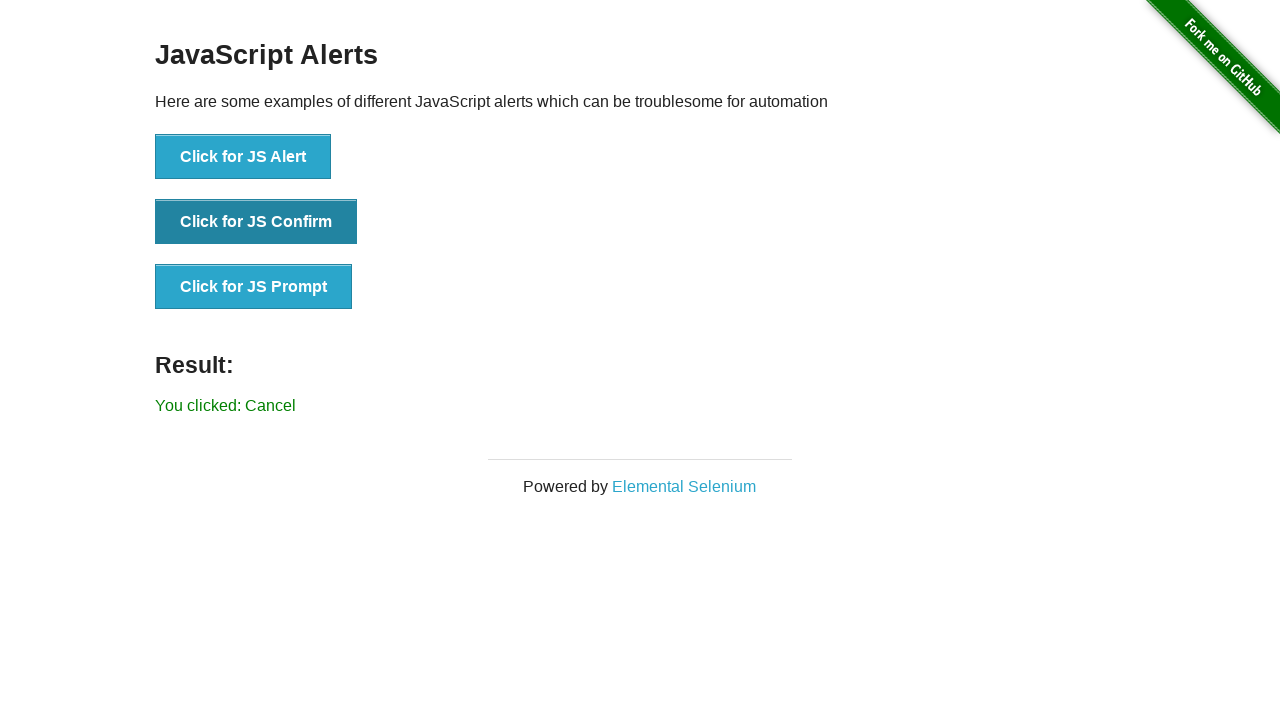

Verified that result text matches expected 'You clicked: Cancel'
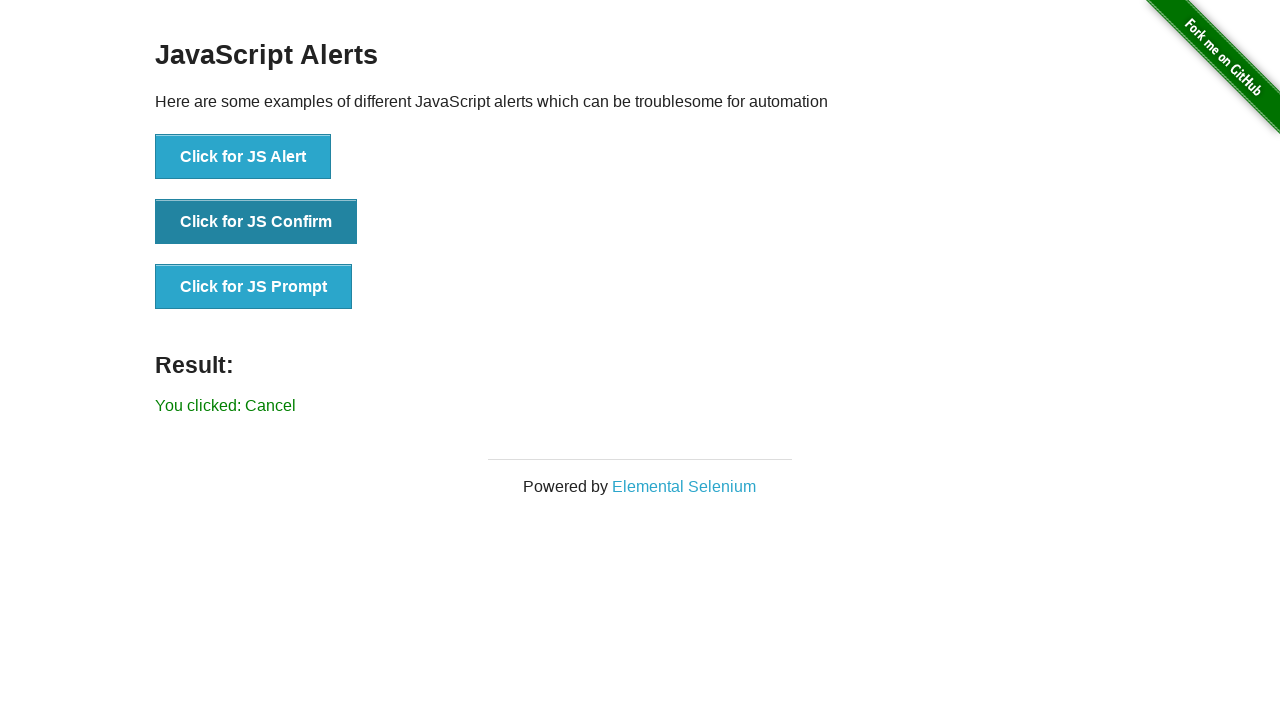

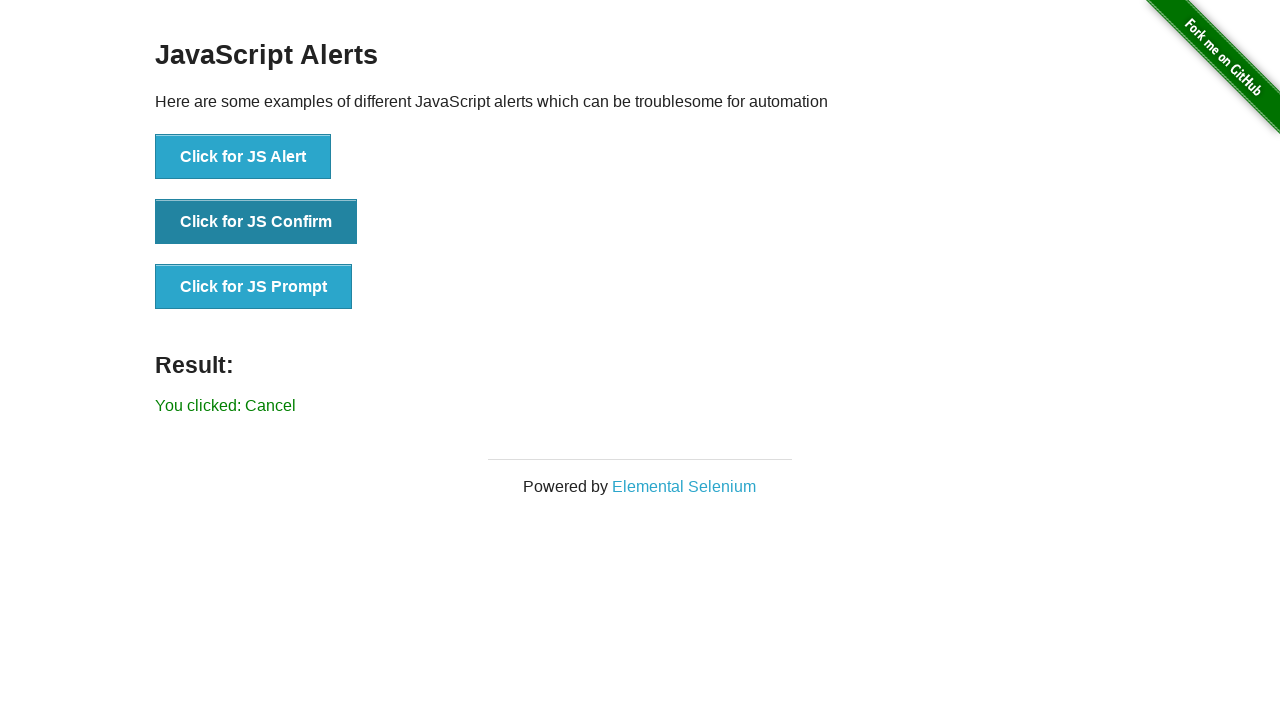